Tests the Python.org search functionality by entering "pycon" as a search query and submitting the form

Starting URL: http://www.python.org

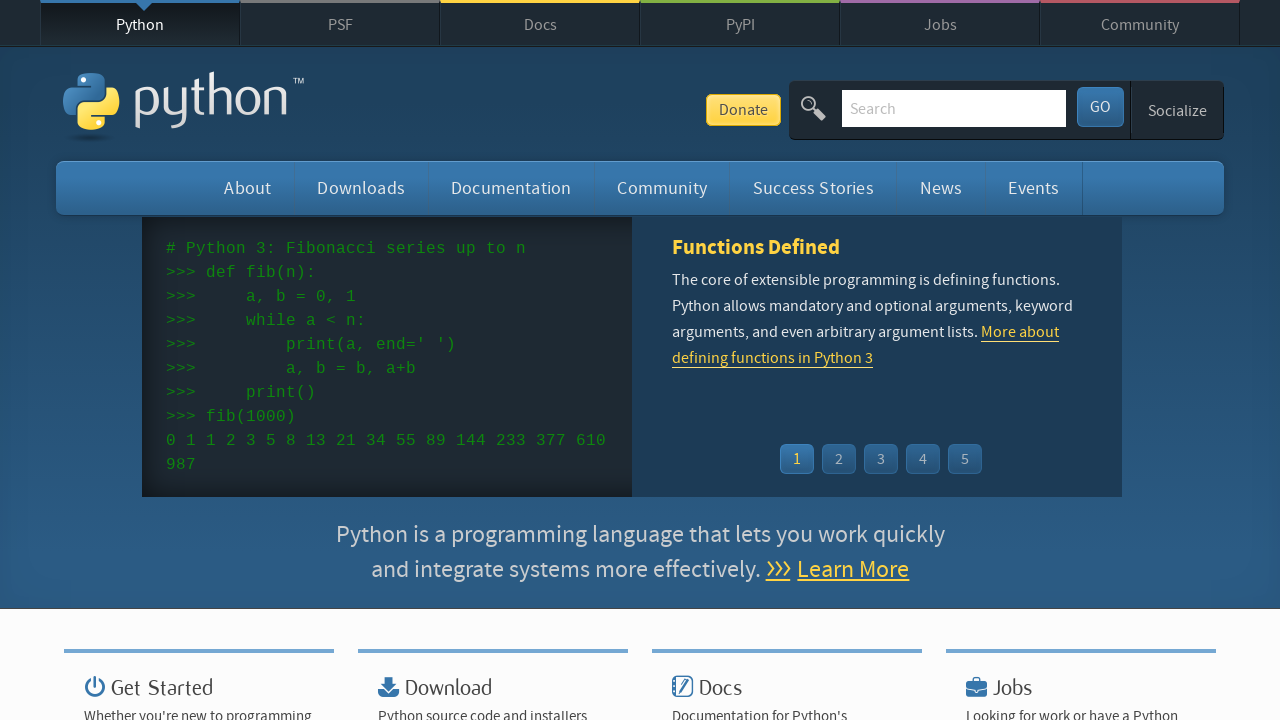

Filled search box with 'pycon' query on input[name='q']
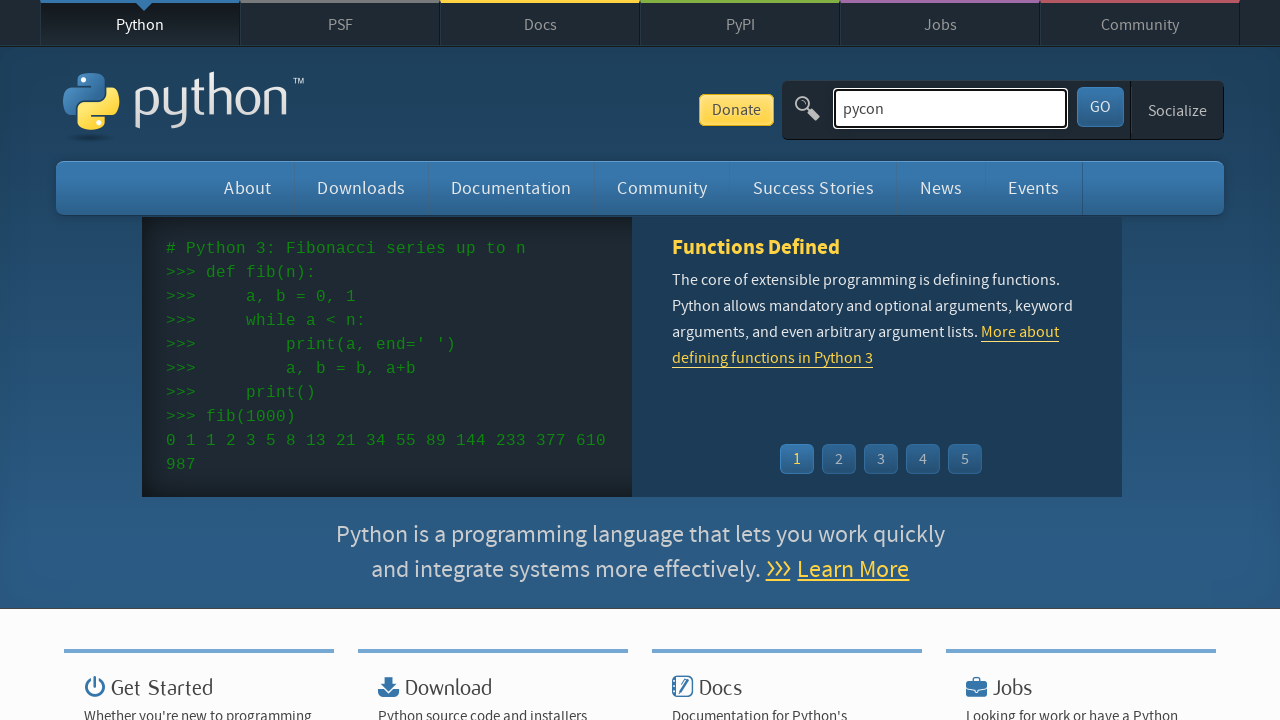

Submitted search form by pressing Enter on input[name='q']
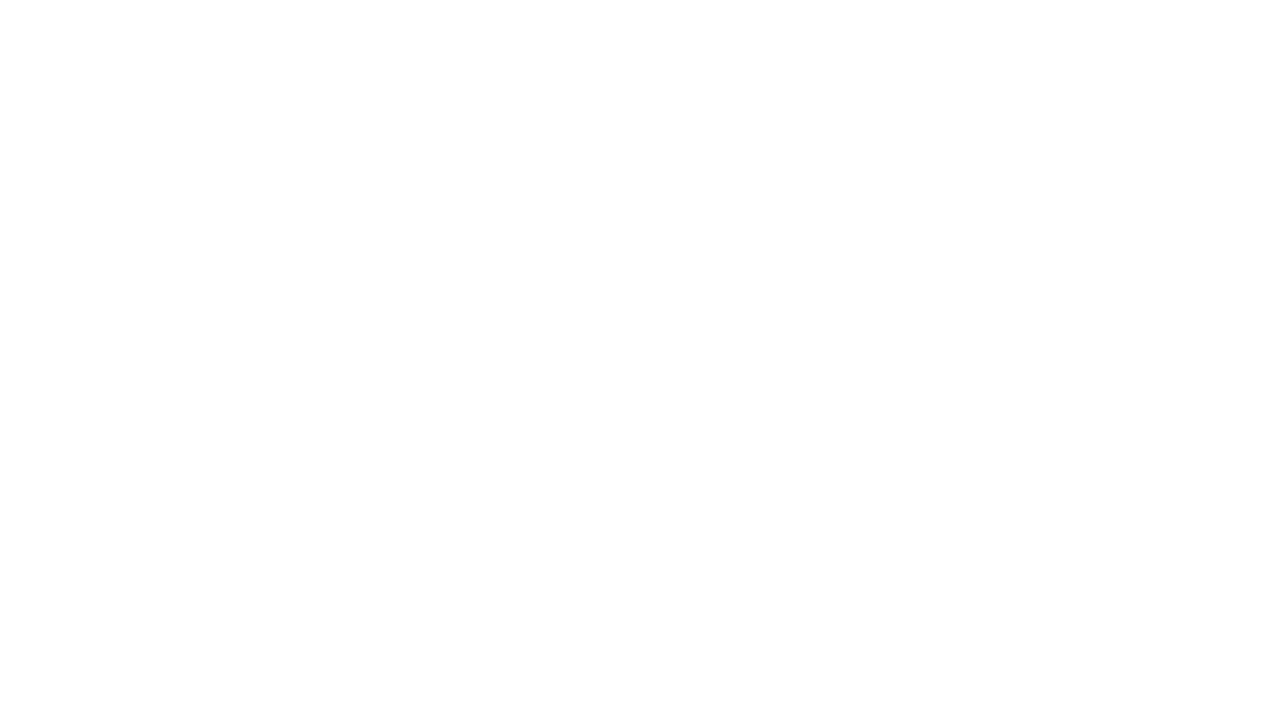

Search results loaded after network idle
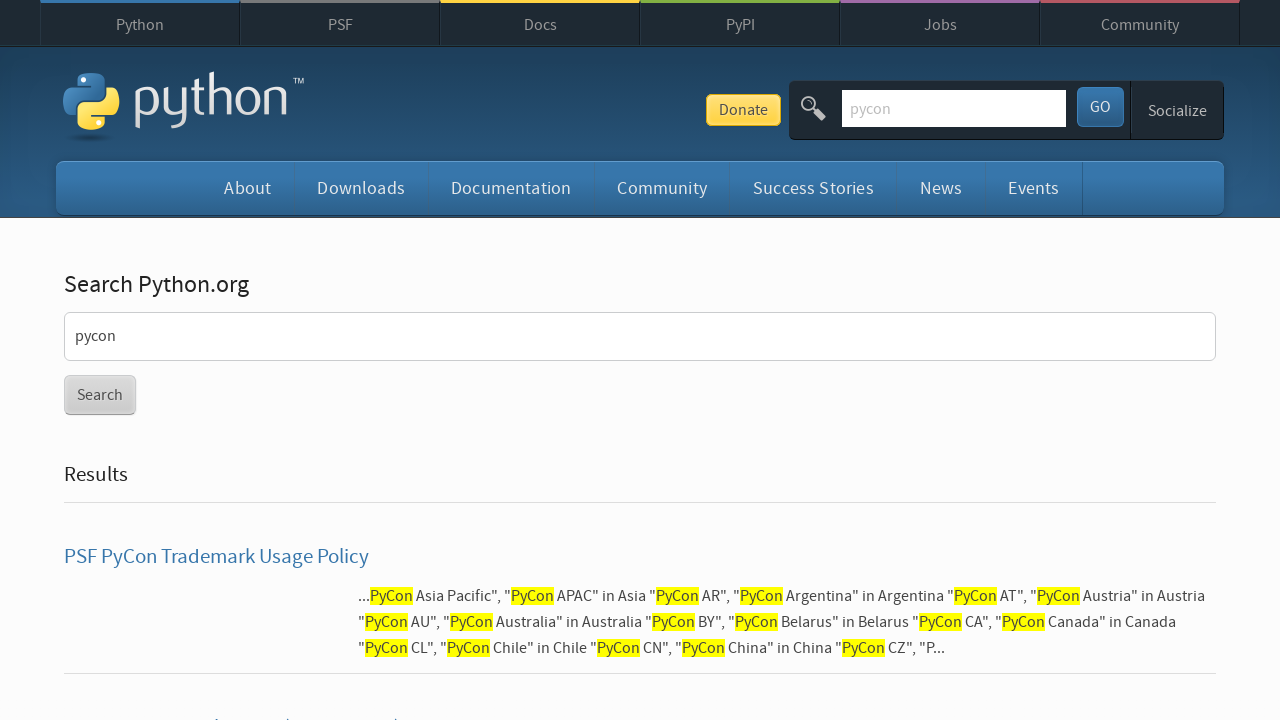

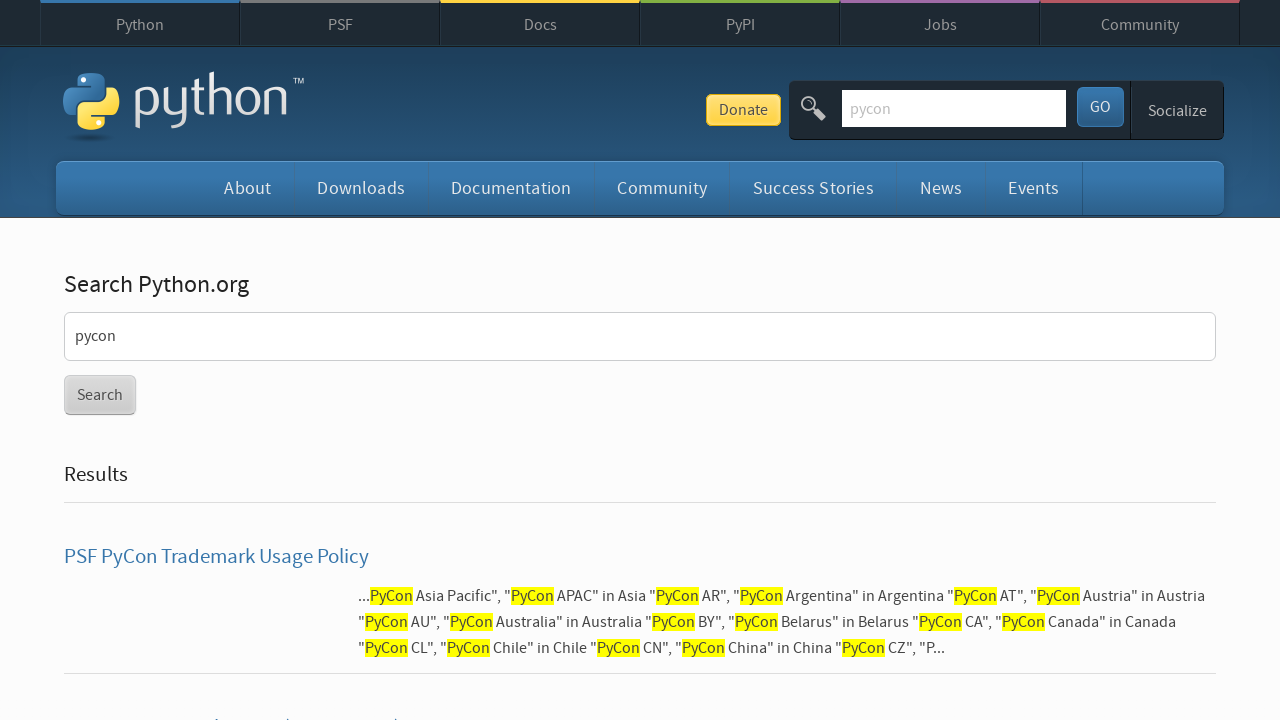